Tests entering only a name, submitting the form, clicking Yes, and verifying the personalized thank you message appears with correct styling

Starting URL: https://uljanovs.github.io/site/tasks/provide_feedback

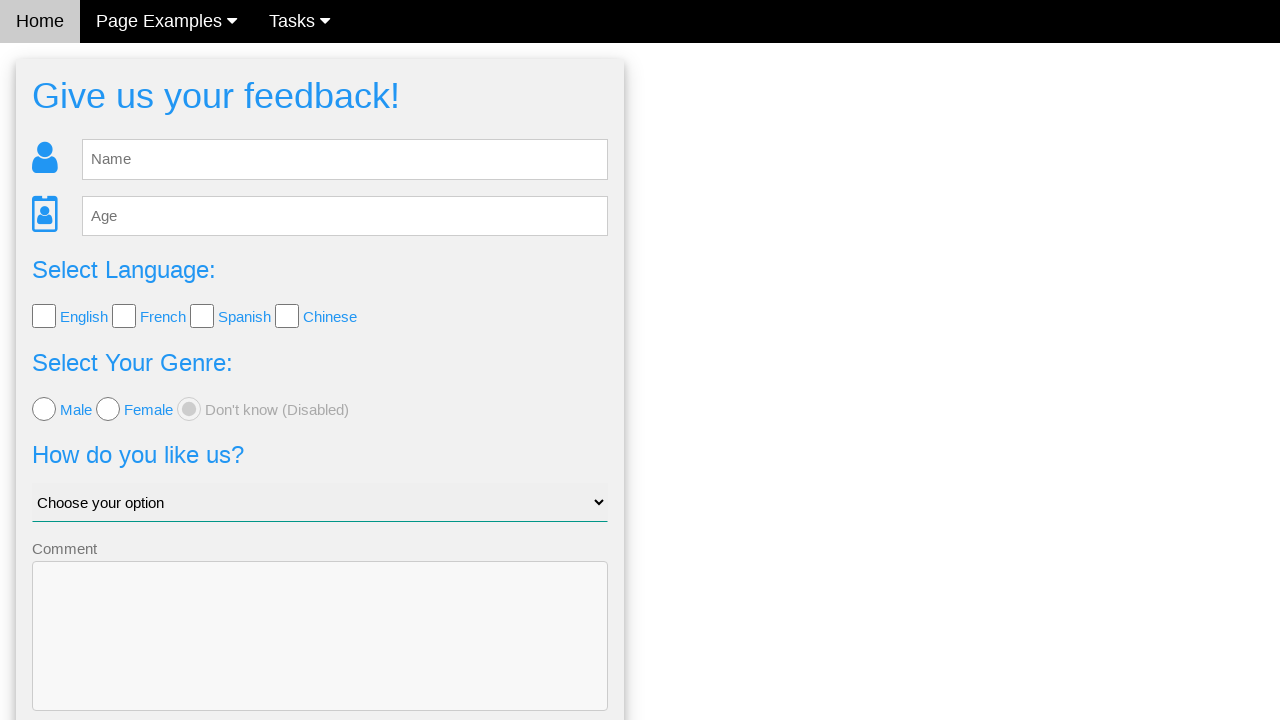

Waited for name field to load
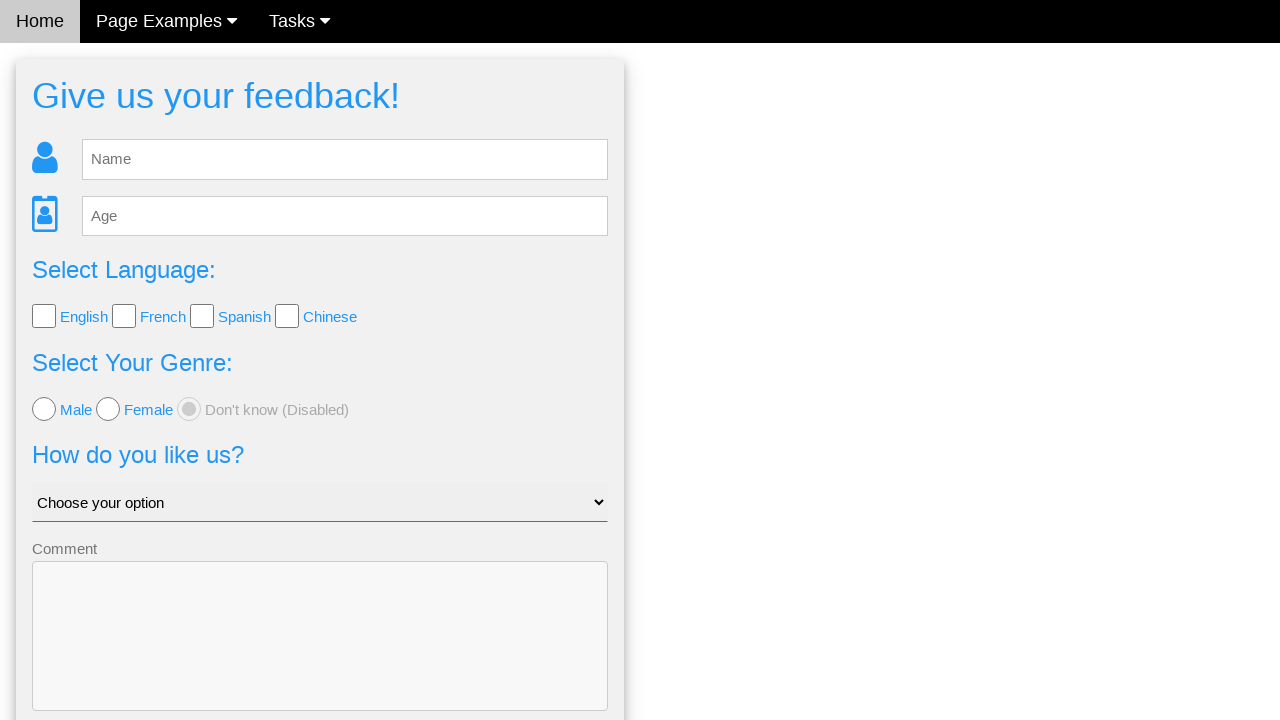

Filled name field with 'Alexandra' on #fb_name
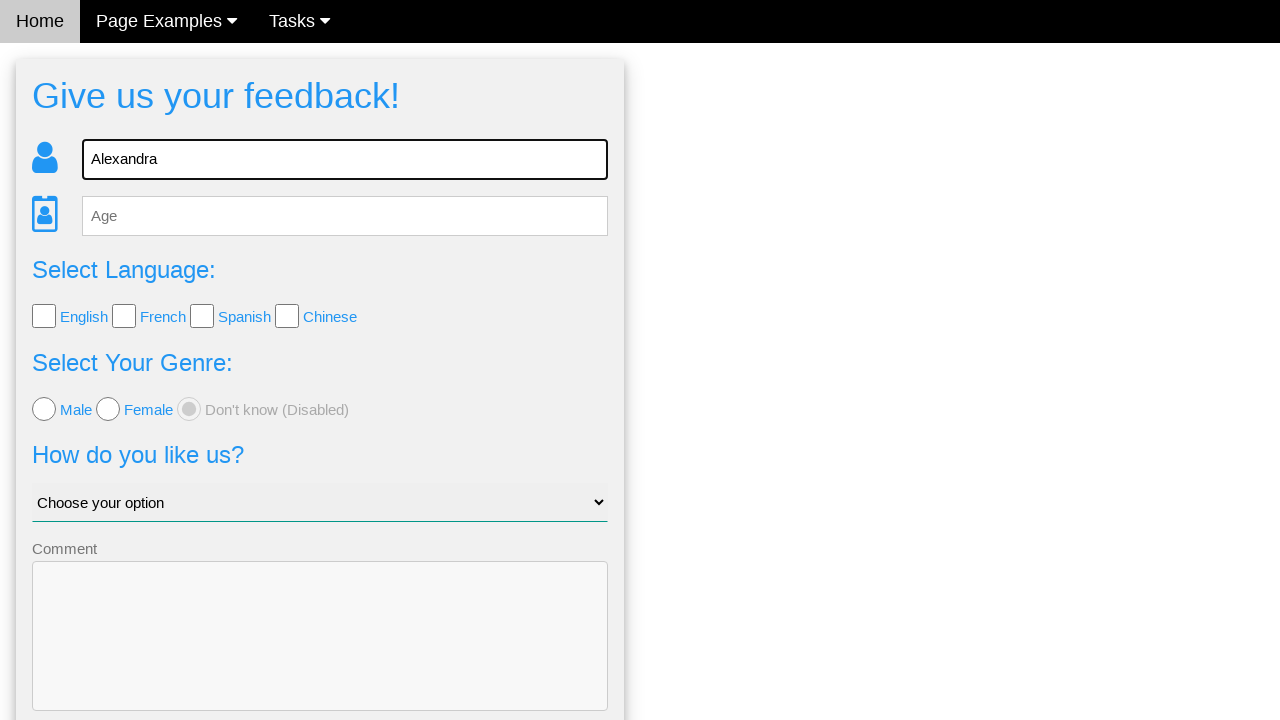

Clicked Send button to submit form at (320, 656) on #fb_form > form > button
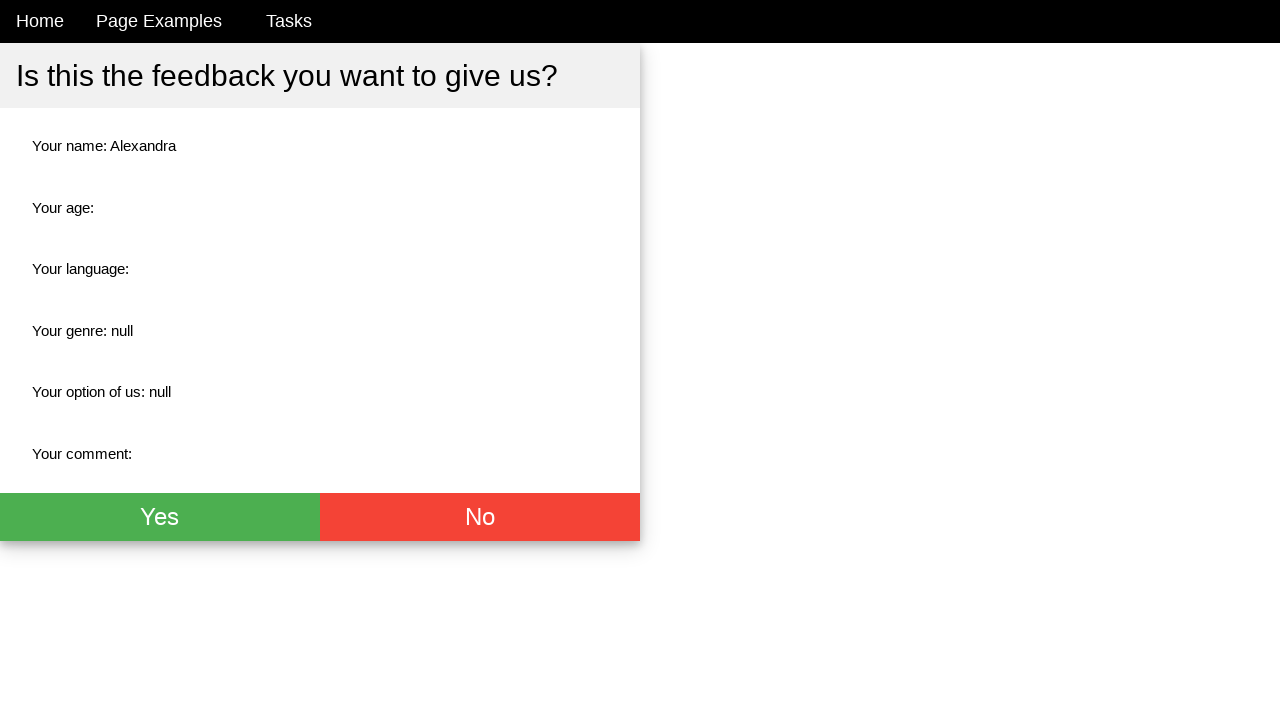

Confirmation page with Yes/No buttons loaded
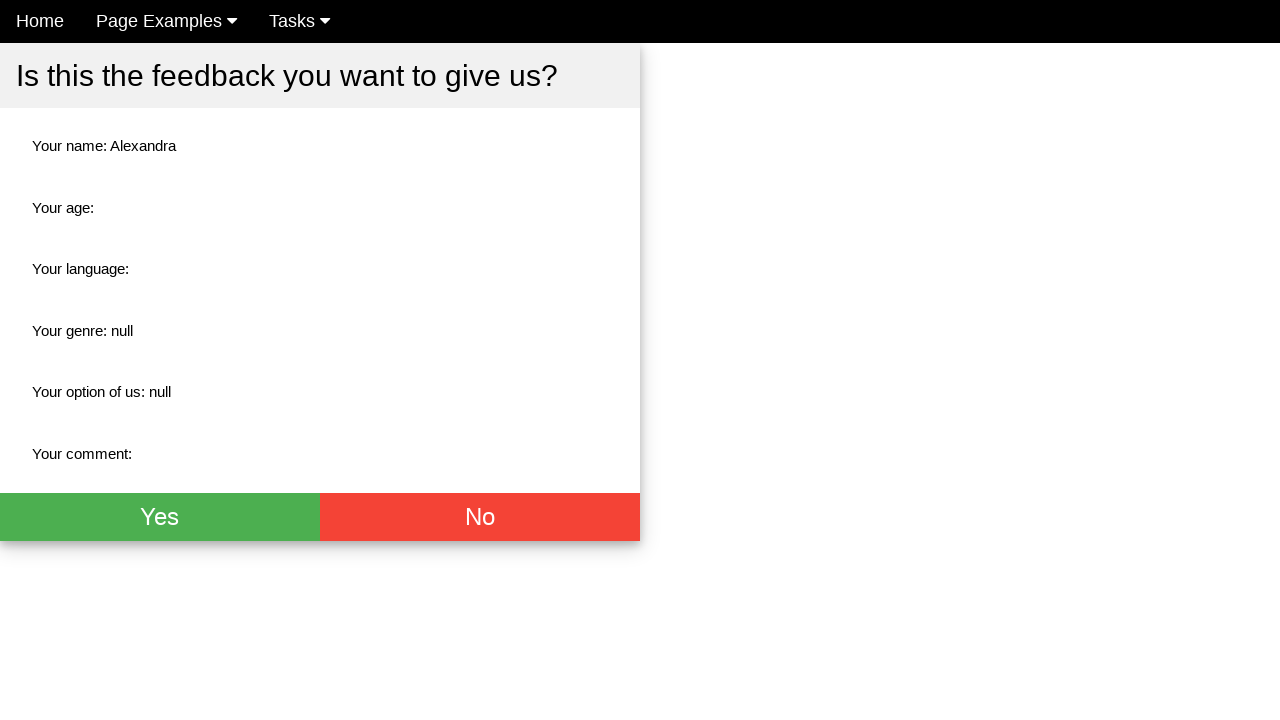

Clicked Yes button to confirm feedback at (160, 517) on #fb_thx > div > div.w3-btn-group > button.w3-btn.w3-green.w3-xlarge
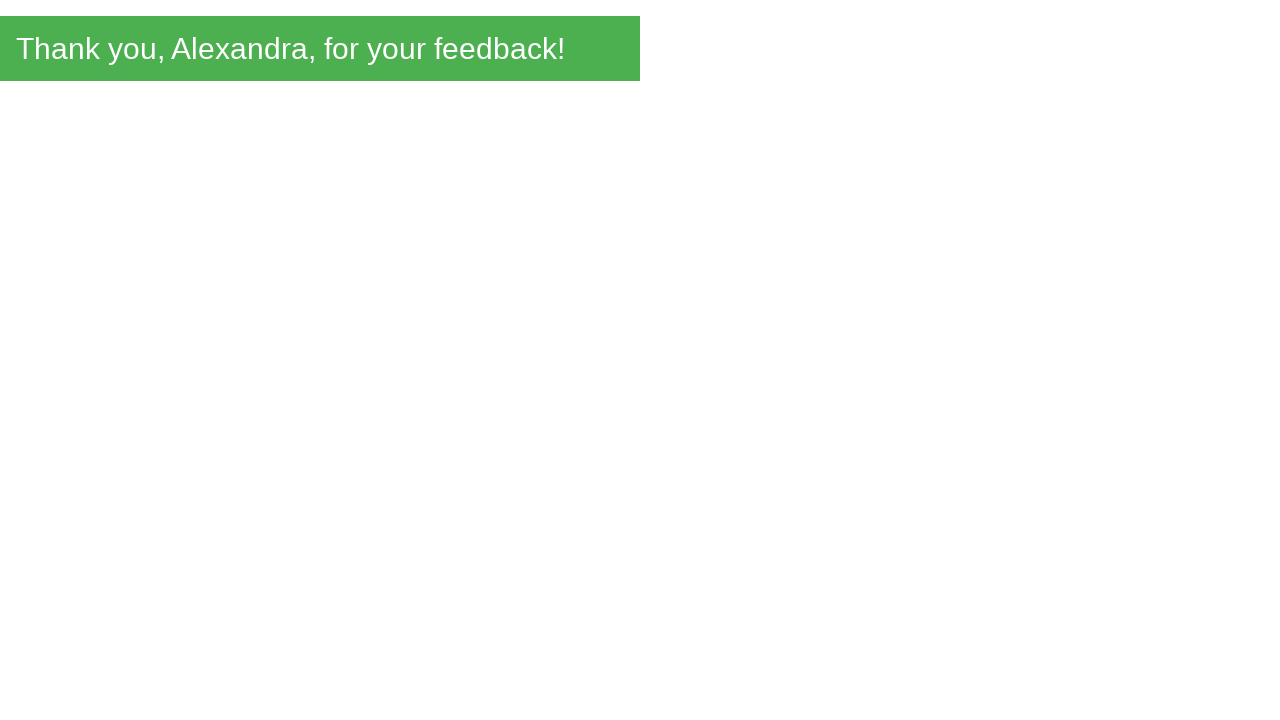

Personalized thank you message appeared
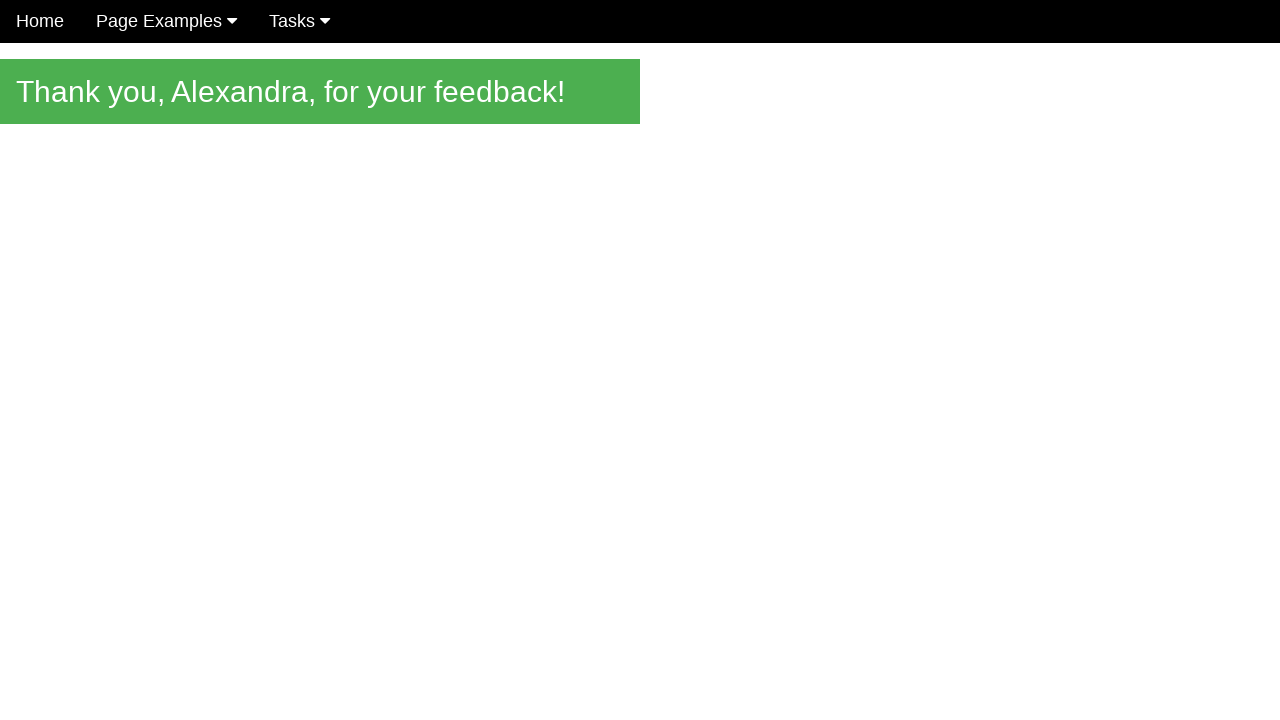

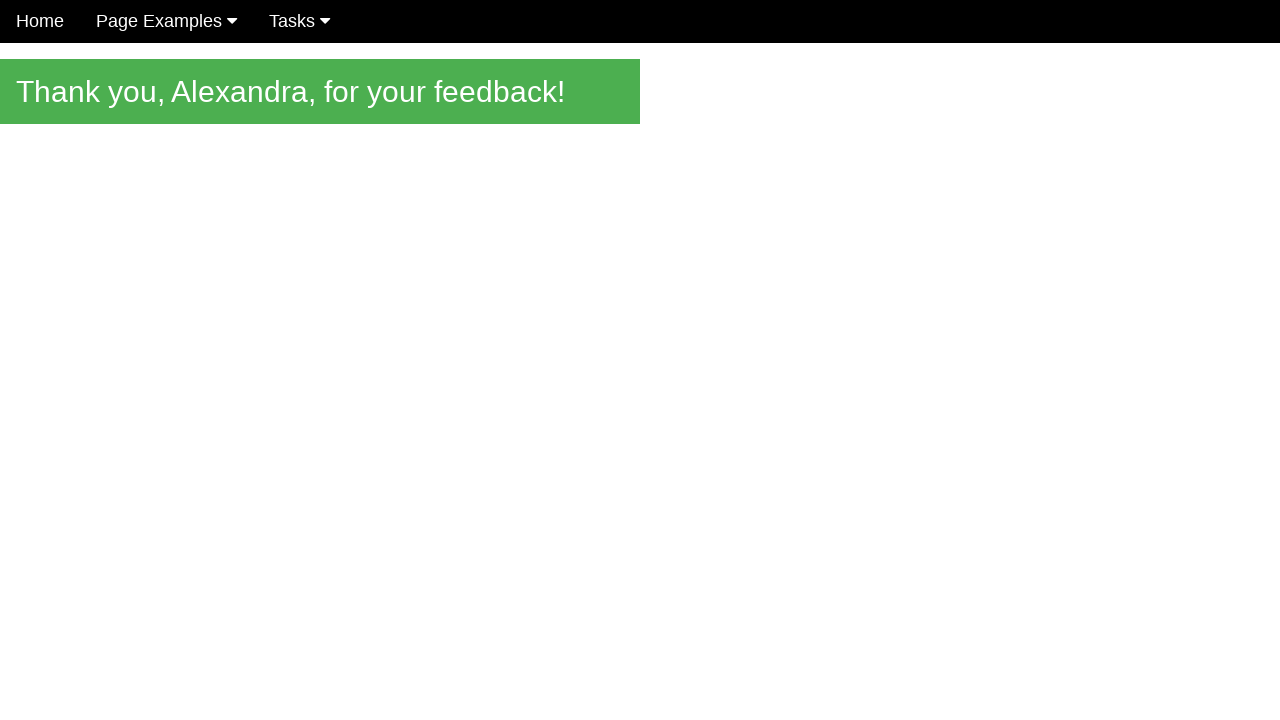